Tests selecting the Selenium checkbox and verifies both the Selenium and Rest API checkboxes are checked afterward.

Starting URL: http://www.testdiary.com/training/selenium/selenium-test-page/

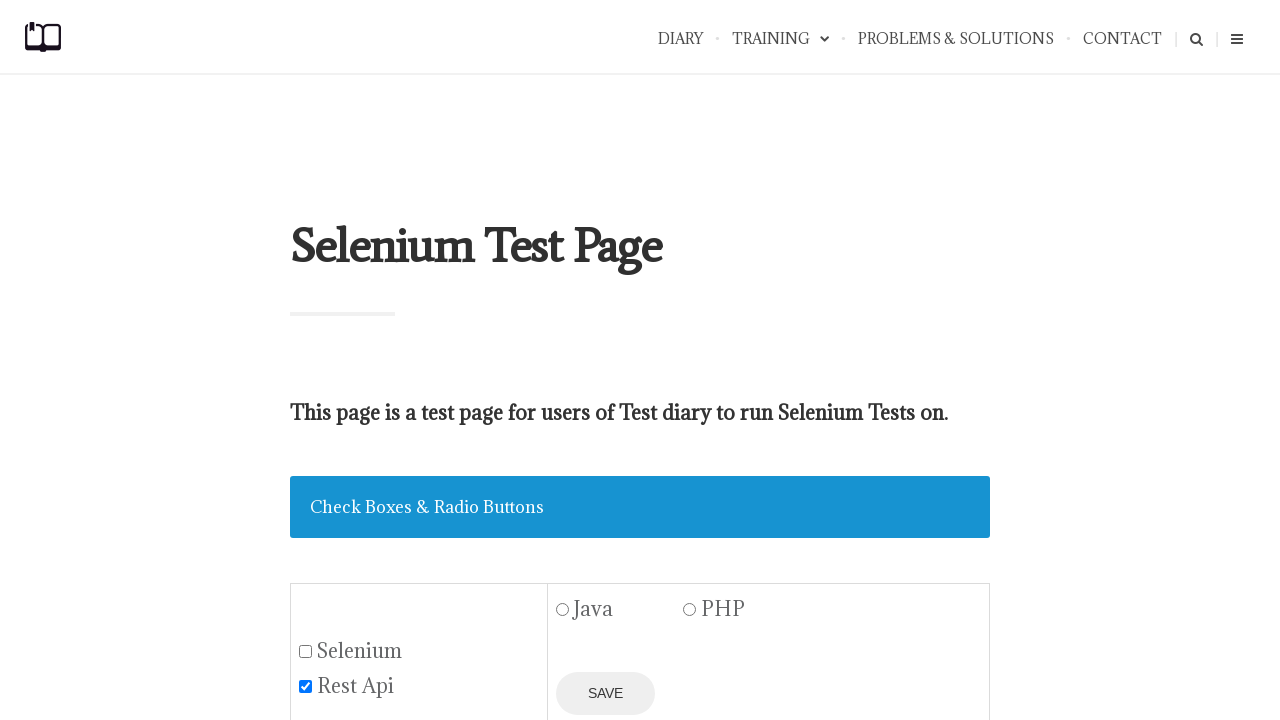

Navigated to Selenium test page
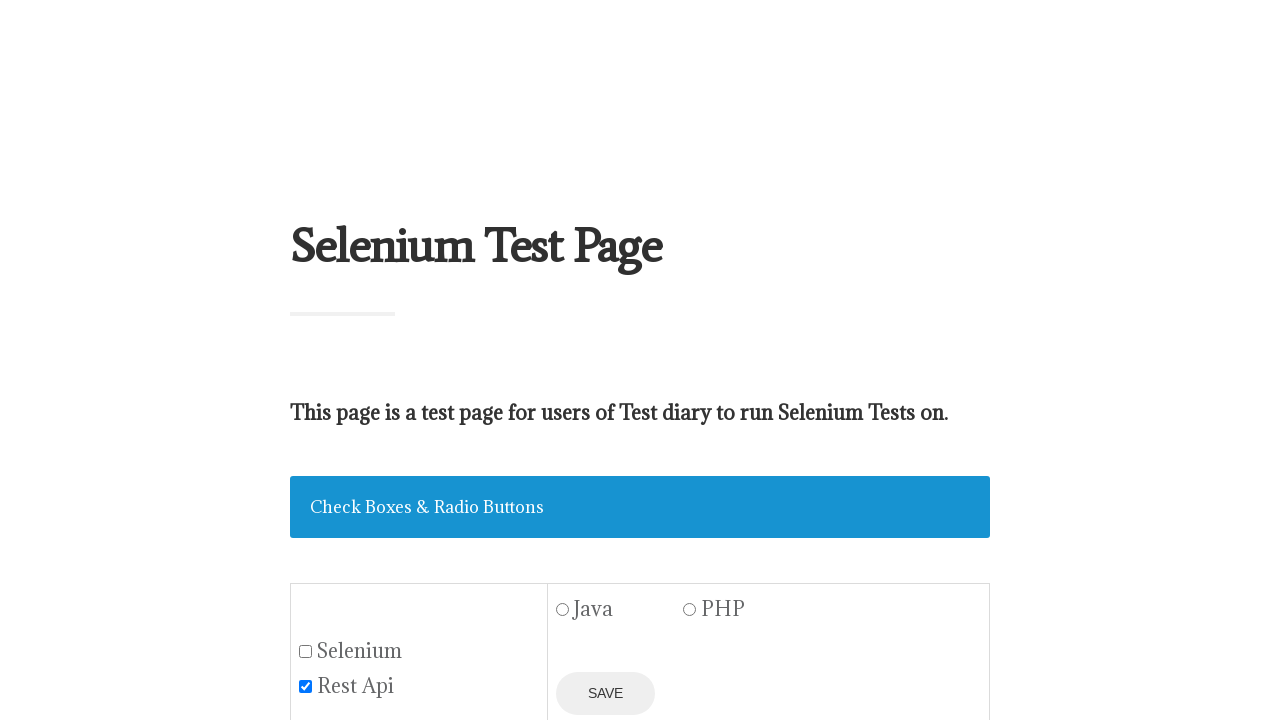

Checkbox section header became visible
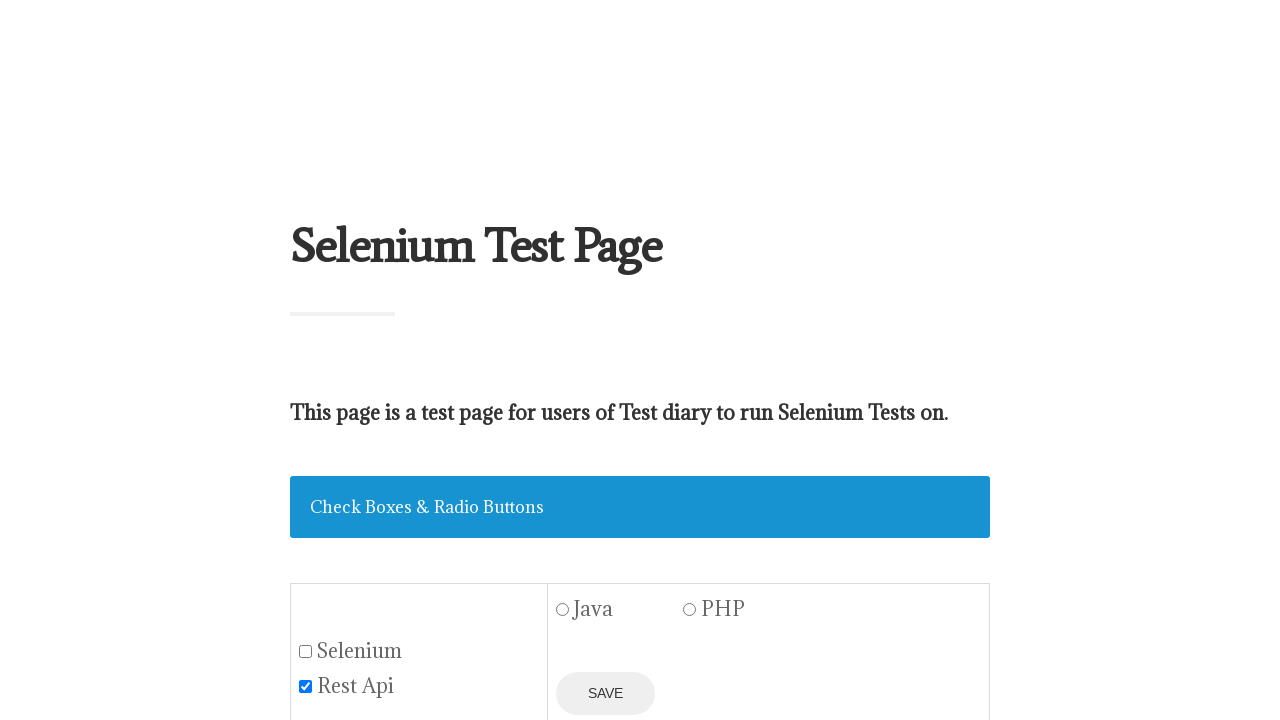

Clicked on Selenium checkbox to select it at (306, 651) on #seleniumbox
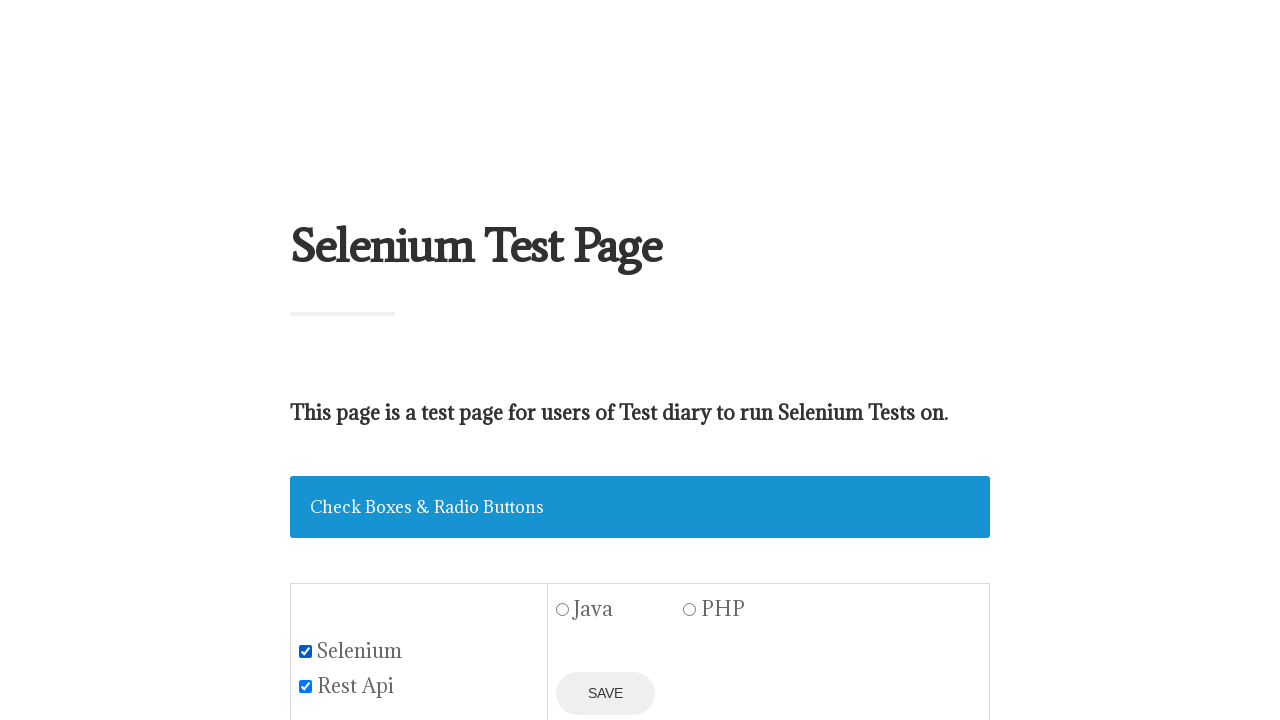

Verified Selenium checkbox is checked
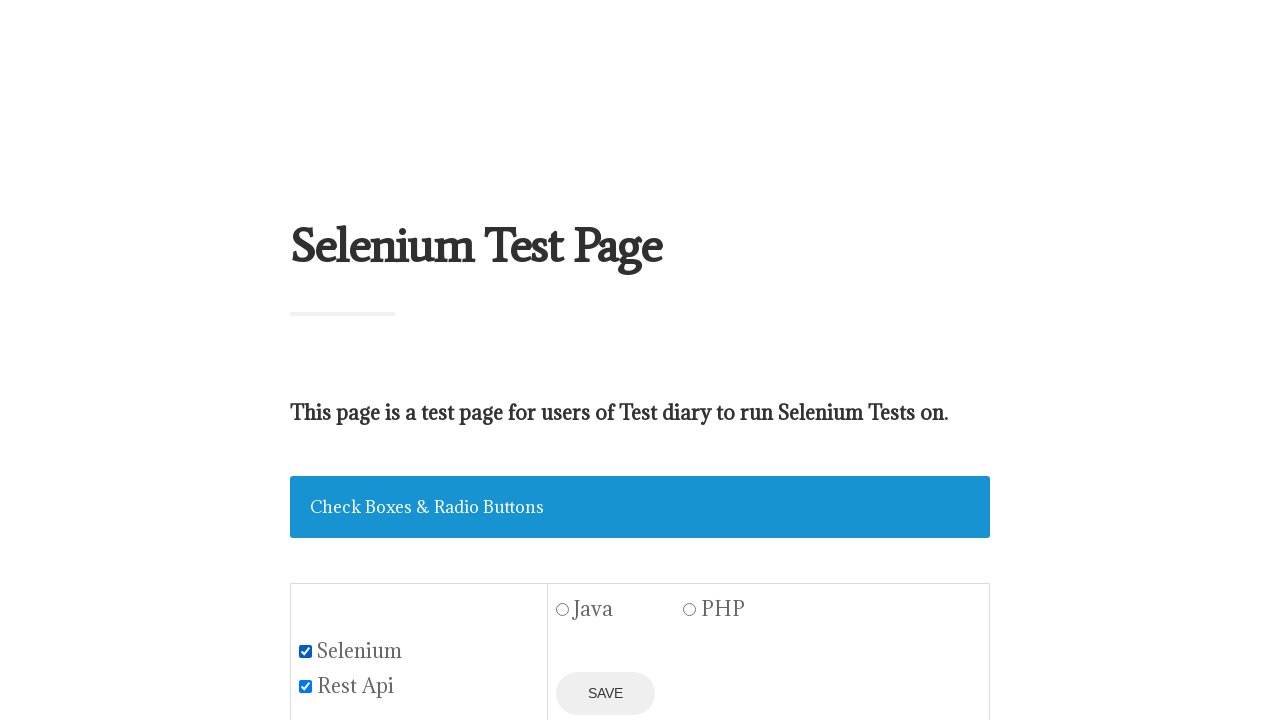

Verified Rest API checkbox is checked
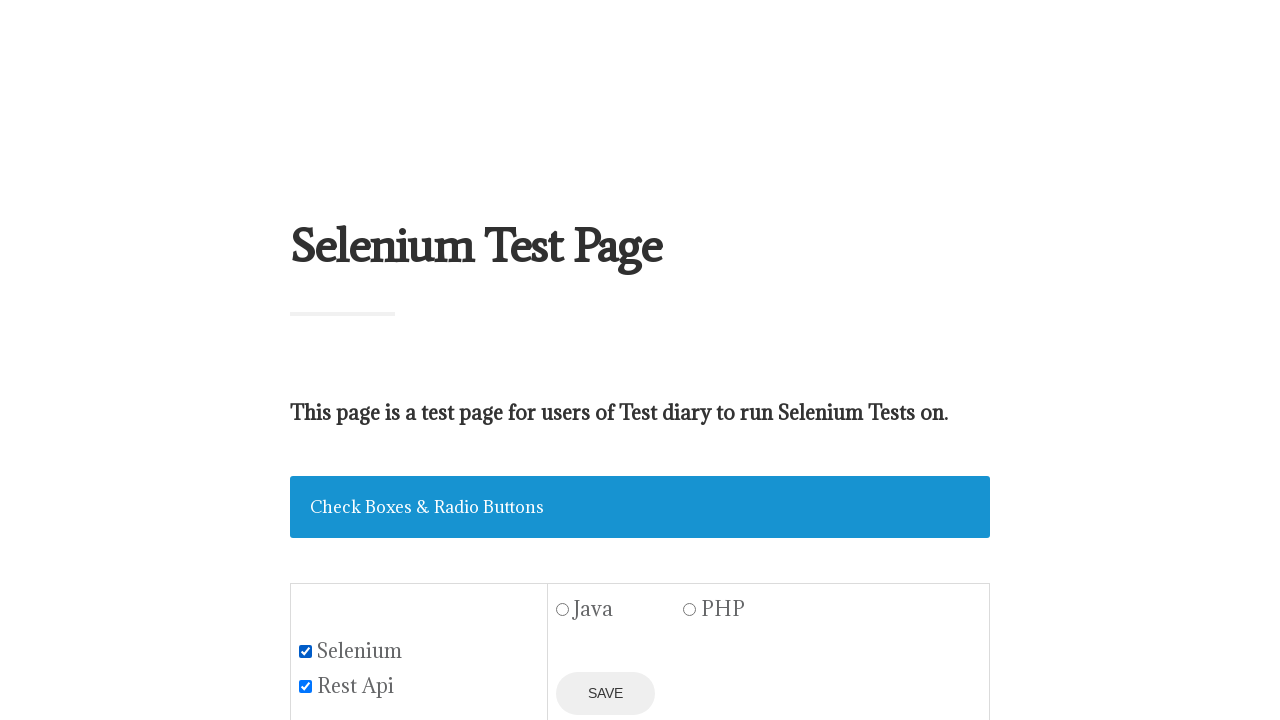

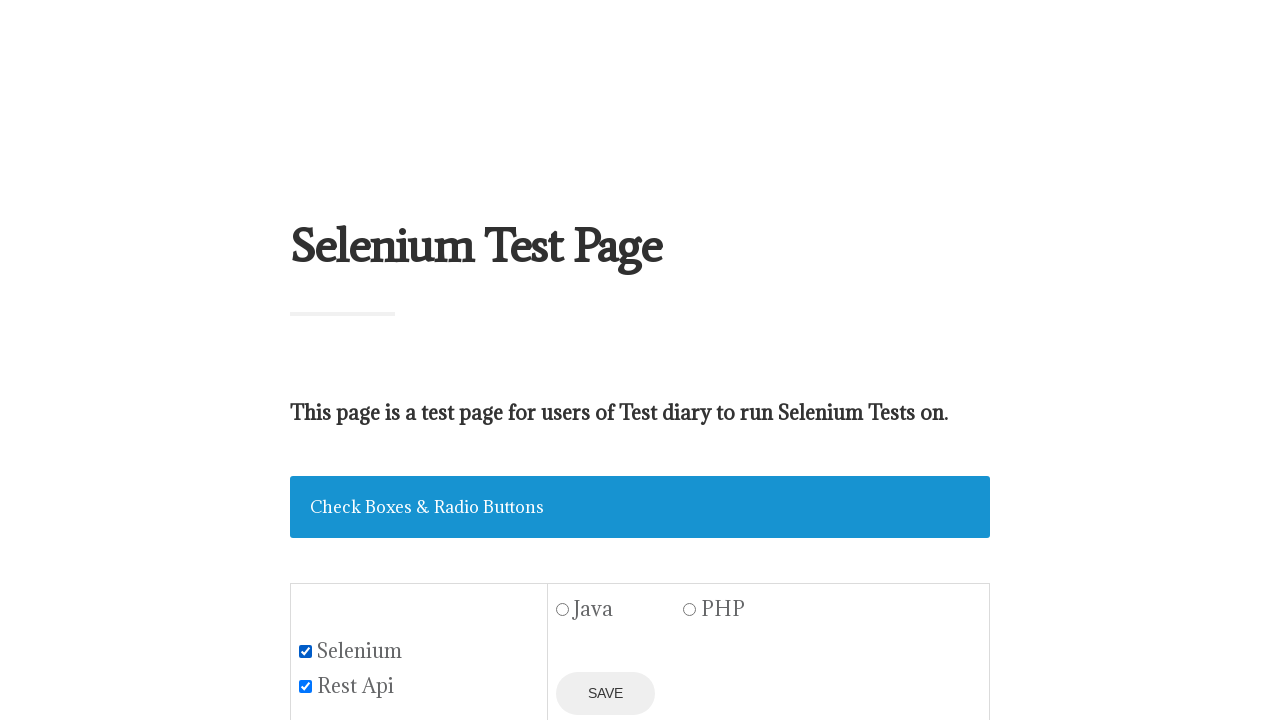